Verifies the page title is "Call Sheet" after loading the application

Starting URL: https://call-sheet.matthewbarnes.tech/

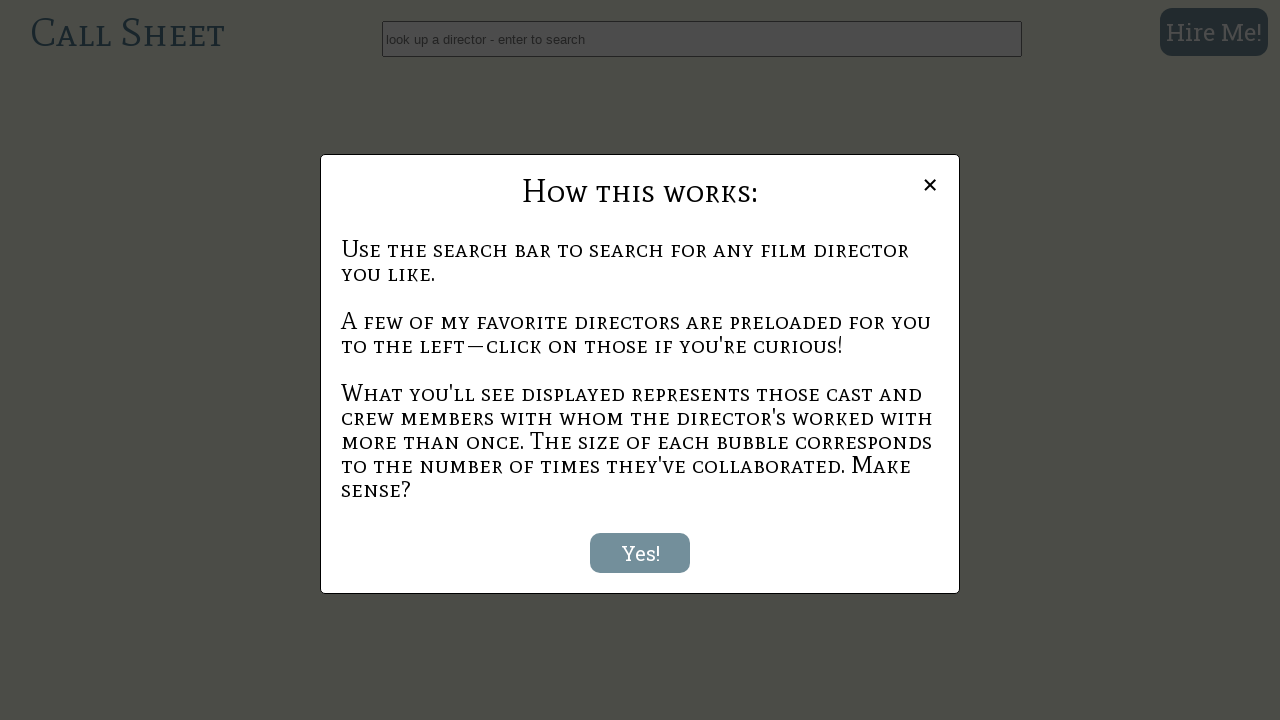

Closed the info popup on page load at (930, 183) on .info-container-close
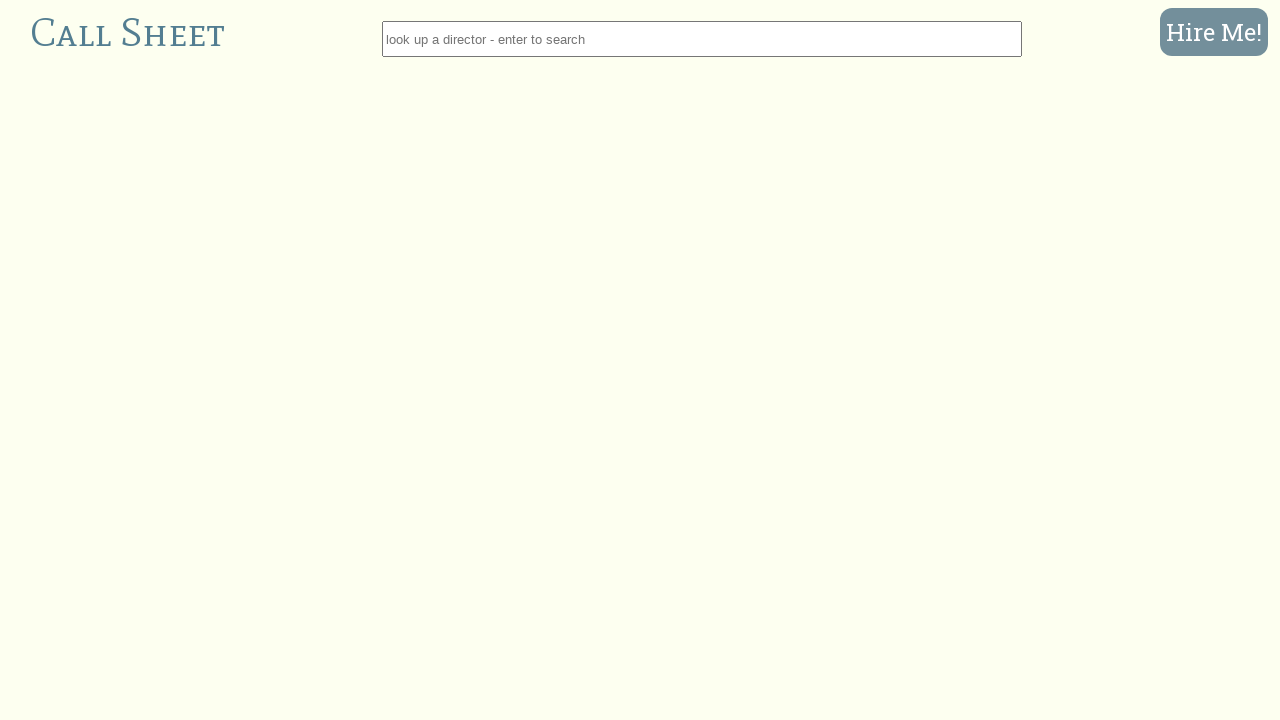

Verified page title is 'Call Sheet'
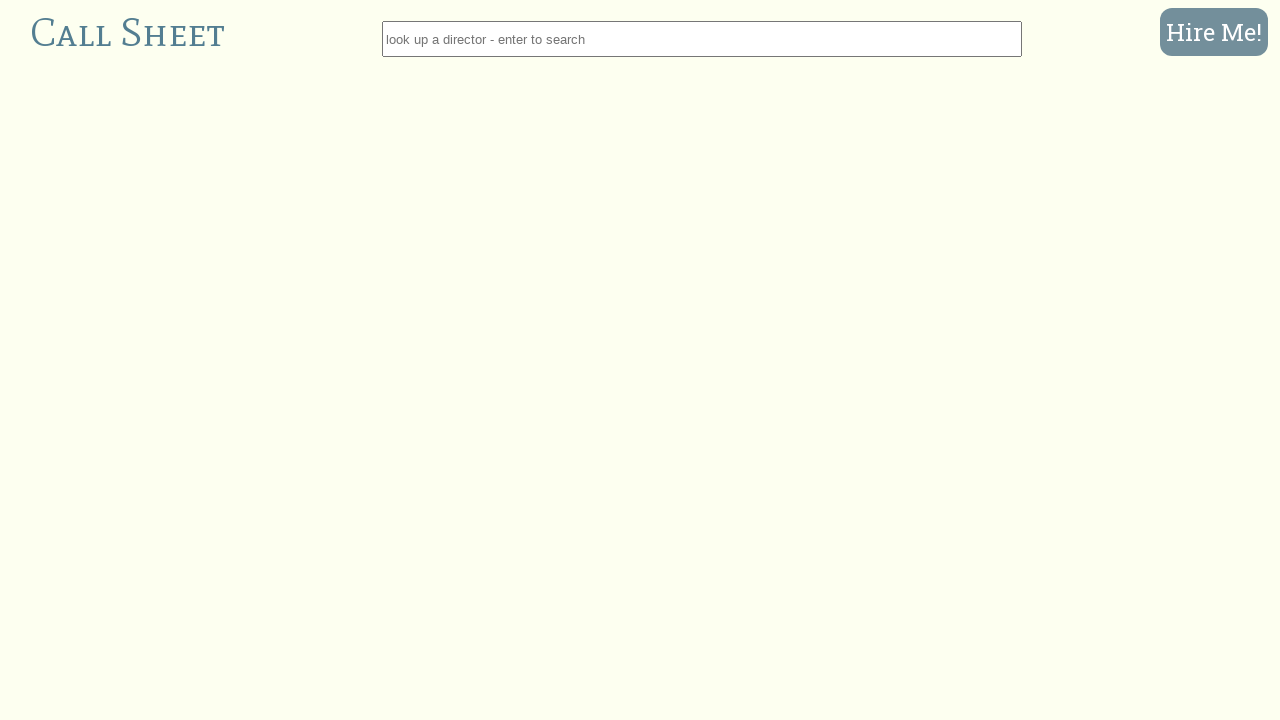

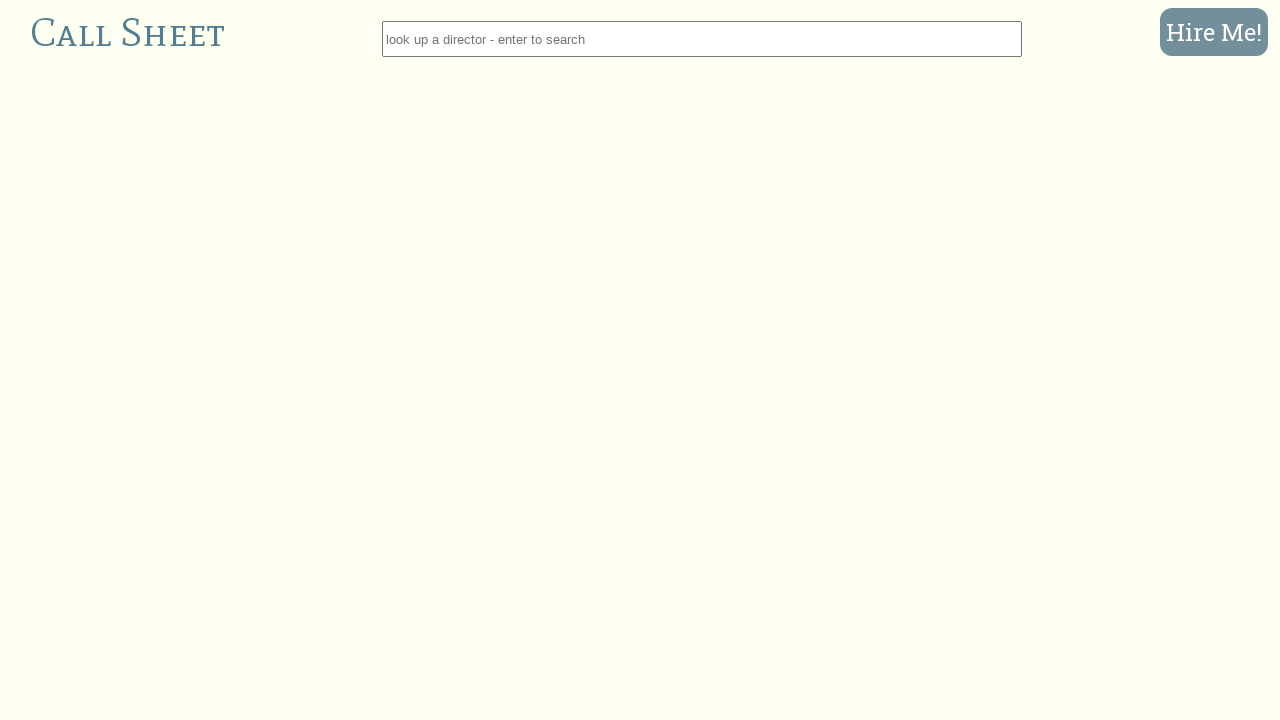